Tests opting out of A/B tests by first navigating to the homepage, adding an opt-out cookie, then navigating to the A/B test page and verifying the opt-out is in effect.

Starting URL: http://the-internet.herokuapp.com

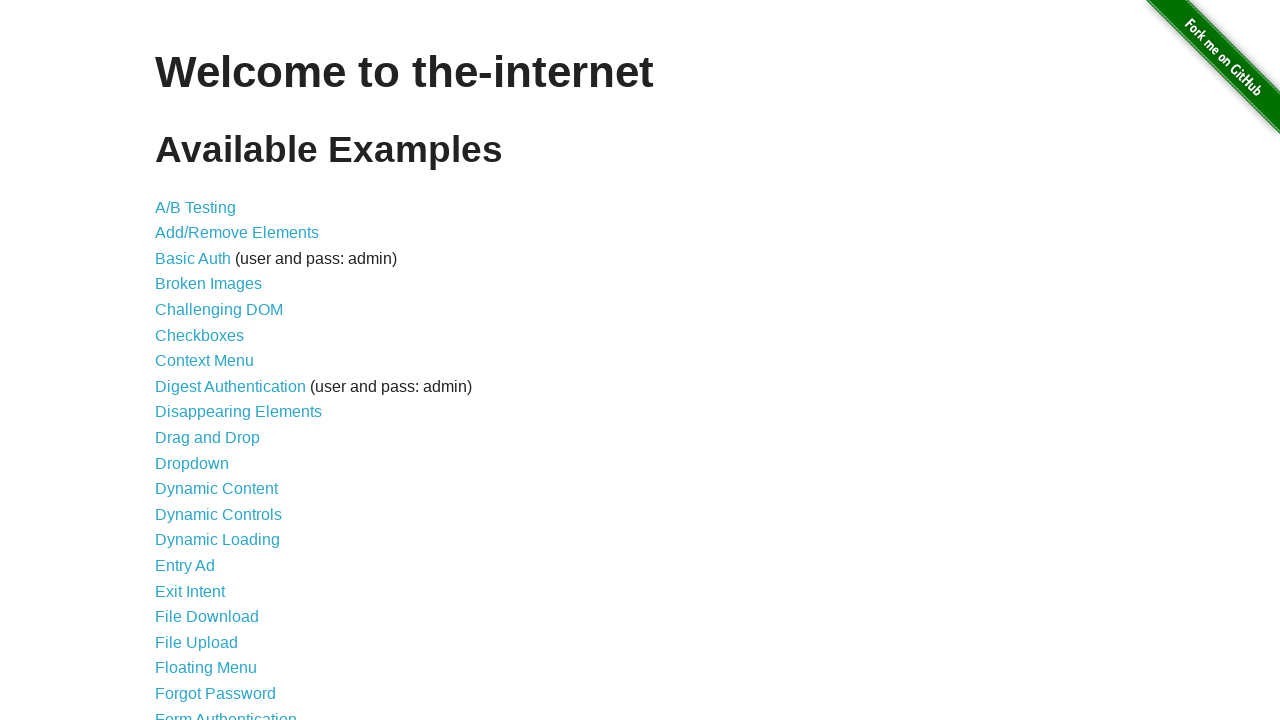

Added optimizelyOptOut cookie to context
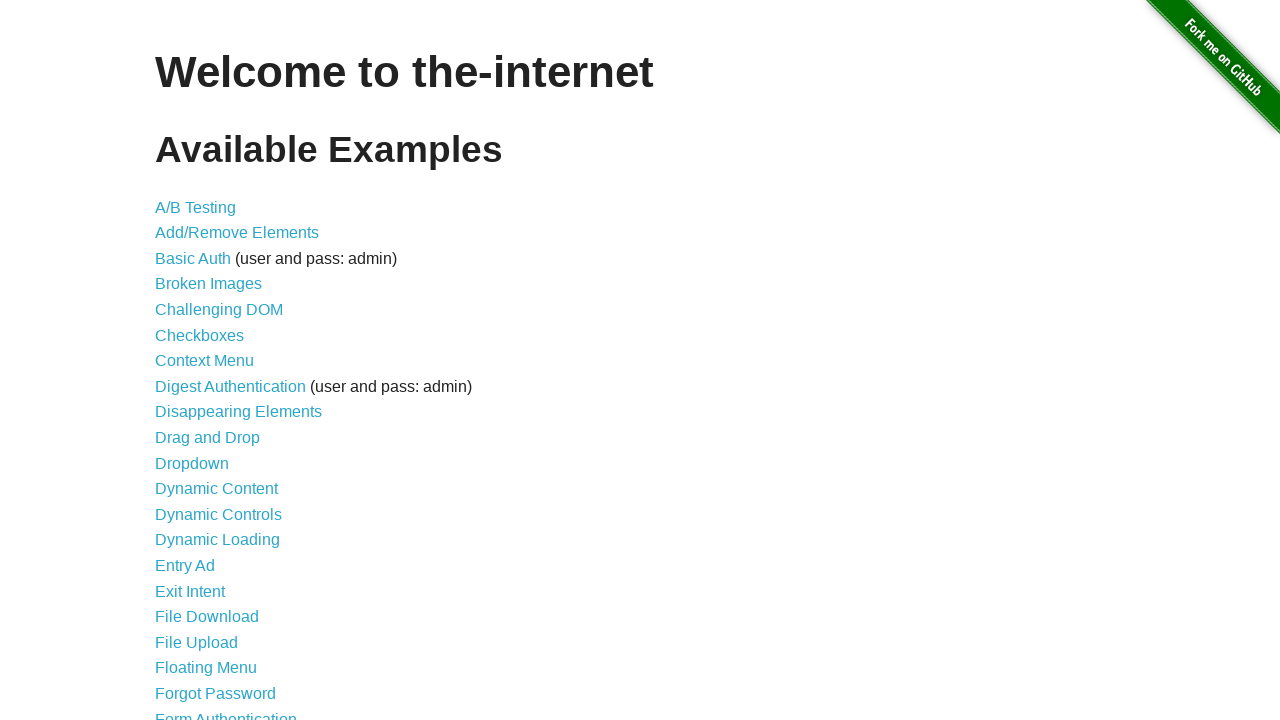

Navigated to A/B test page at /abtest
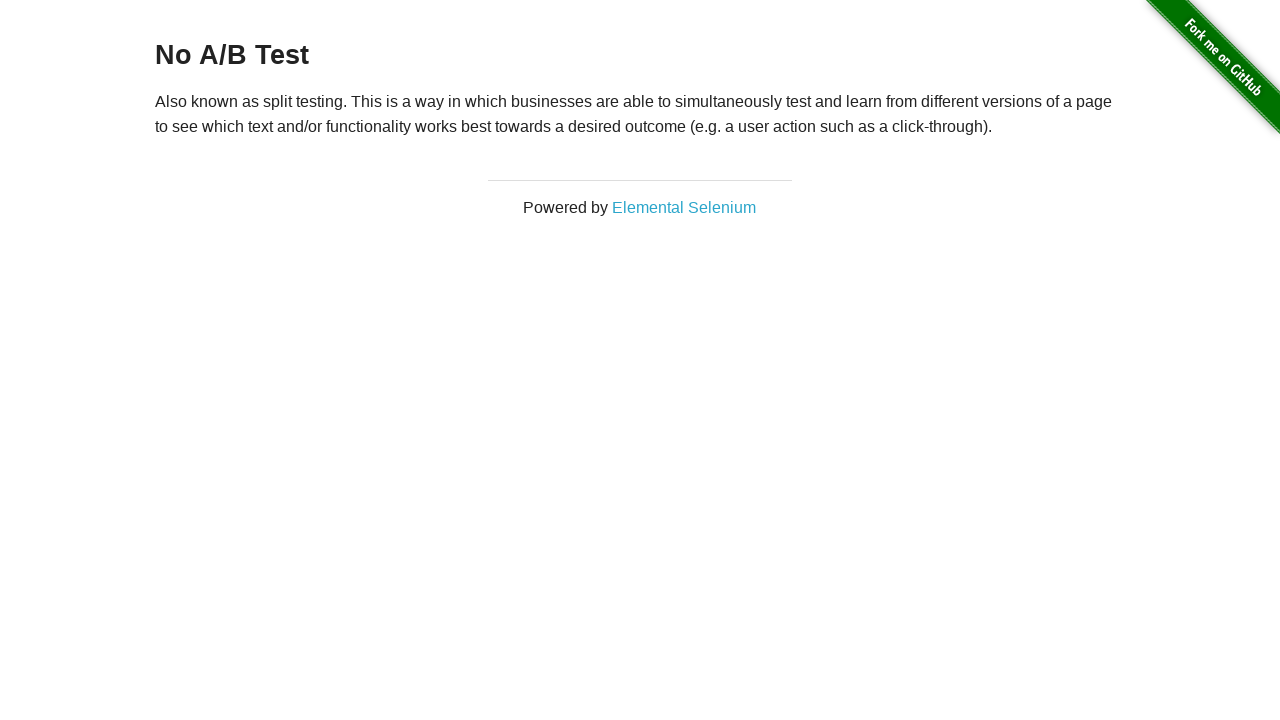

Retrieved h3 heading text from page
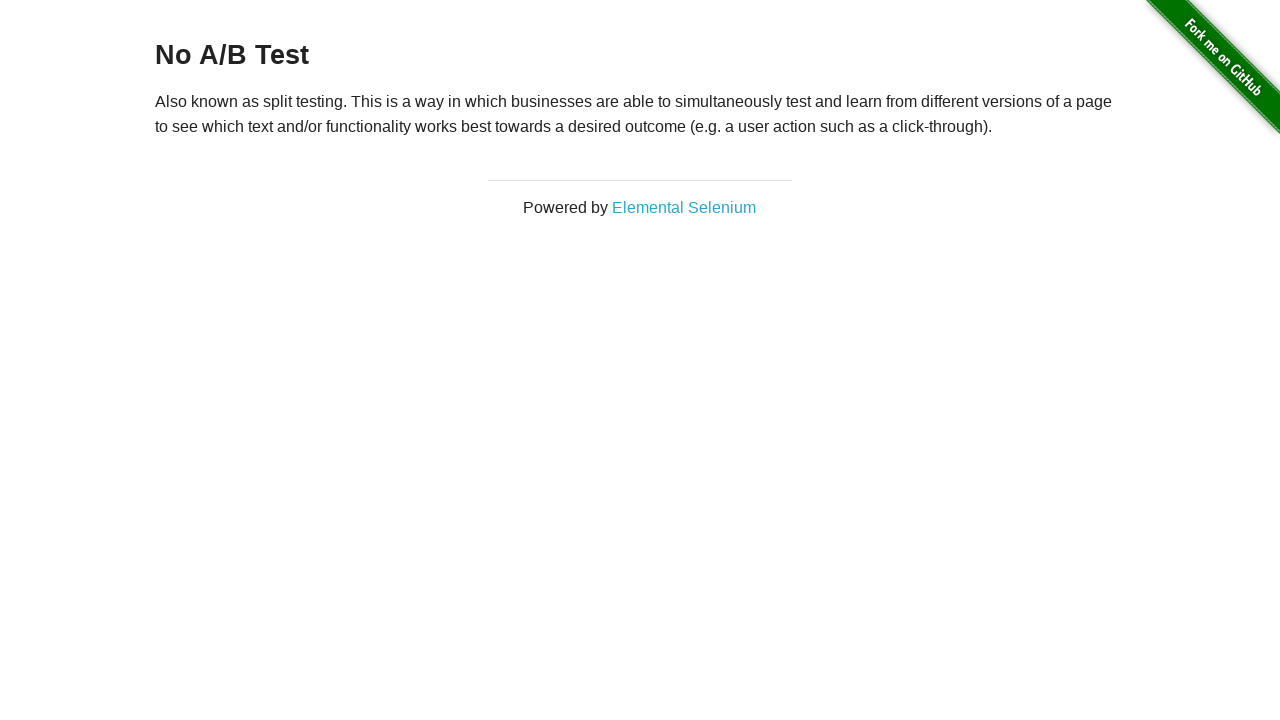

Verified heading text equals 'No A/B Test' - opt-out cookie is in effect
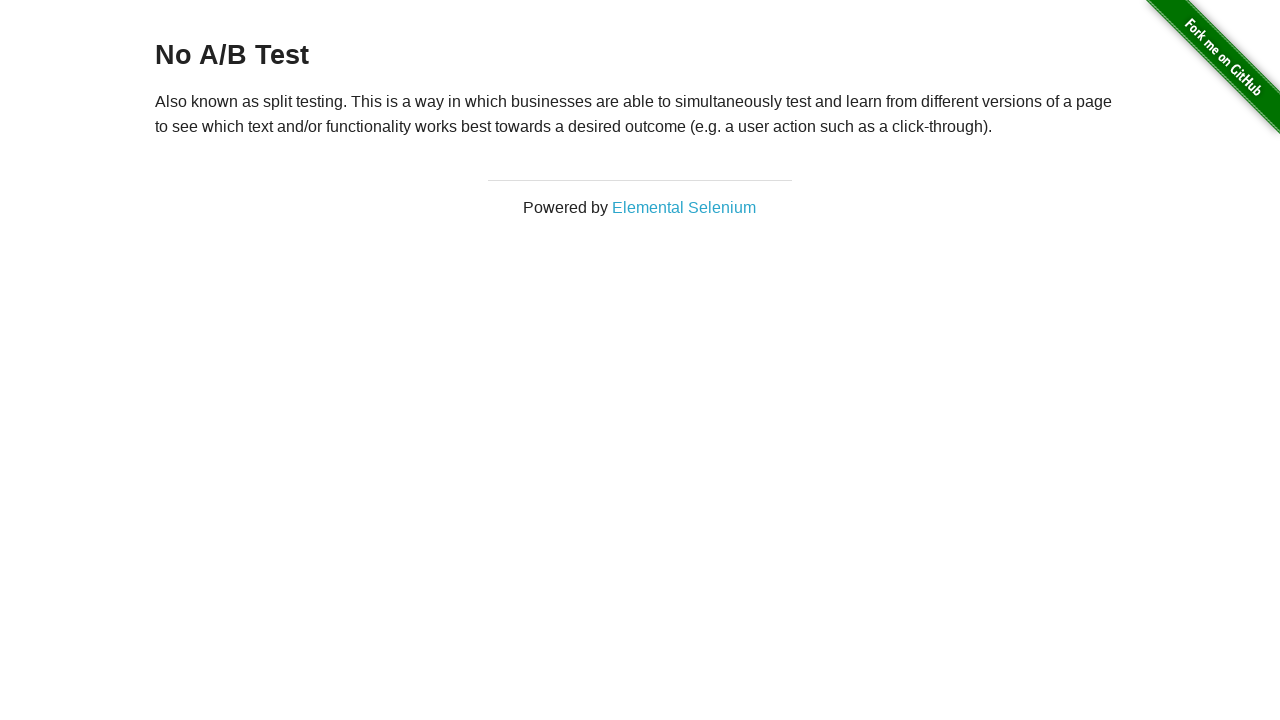

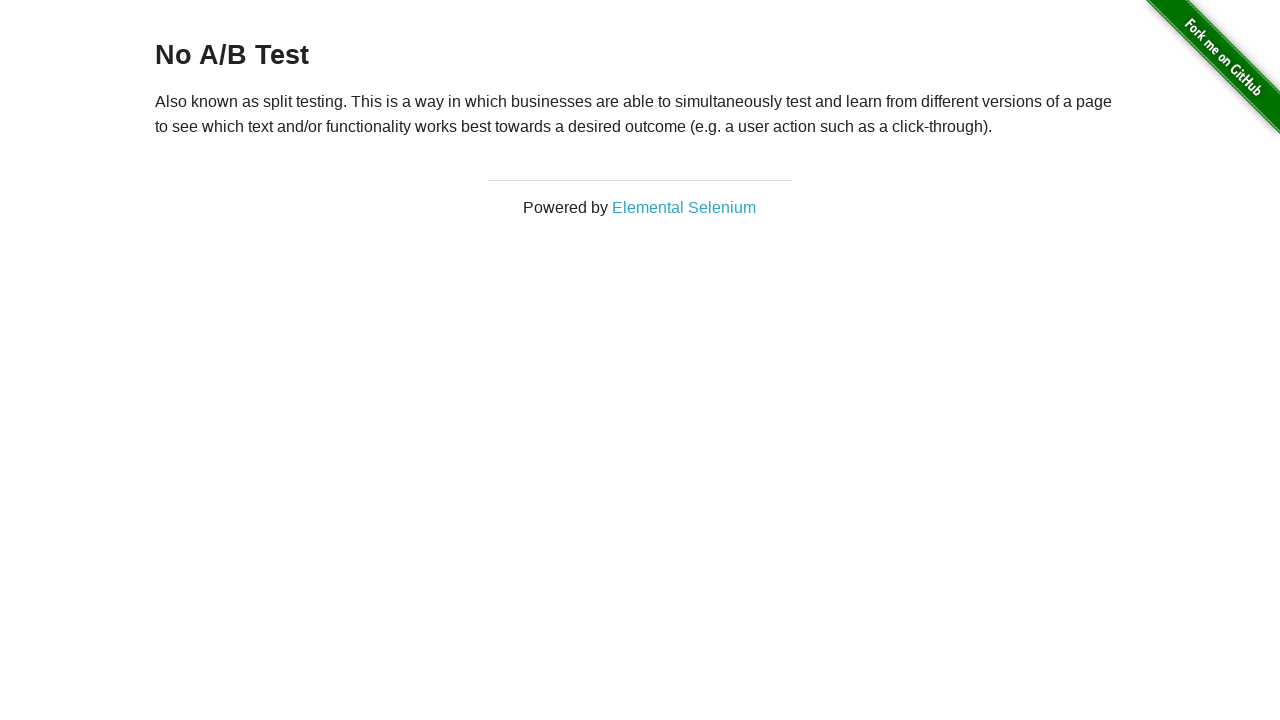